Tests dynamic controls functionality by interacting with a checkbox (clicking, removing, adding back), and then enabling a text input field and entering text

Starting URL: https://the-internet.herokuapp.com/

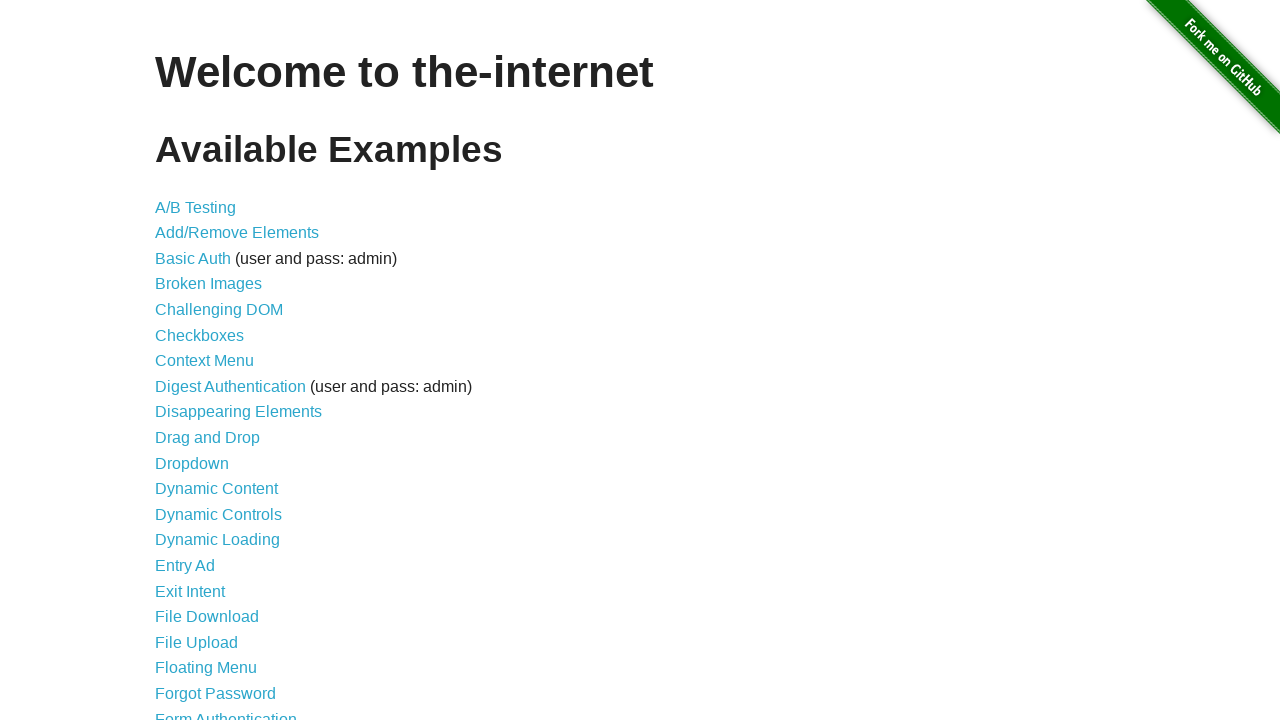

Clicked on Dynamic Controls link at (218, 514) on text=Dynamic Controls
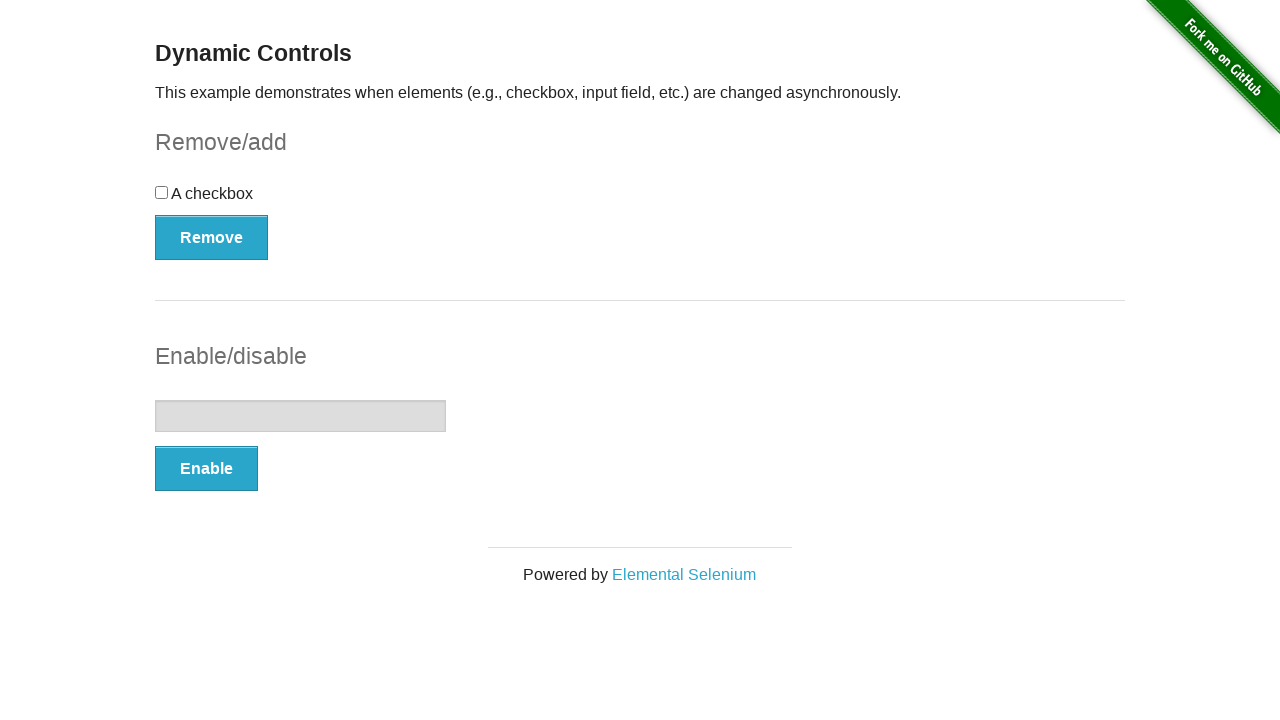

Clicked the checkbox at (162, 192) on #checkbox input[type='checkbox']
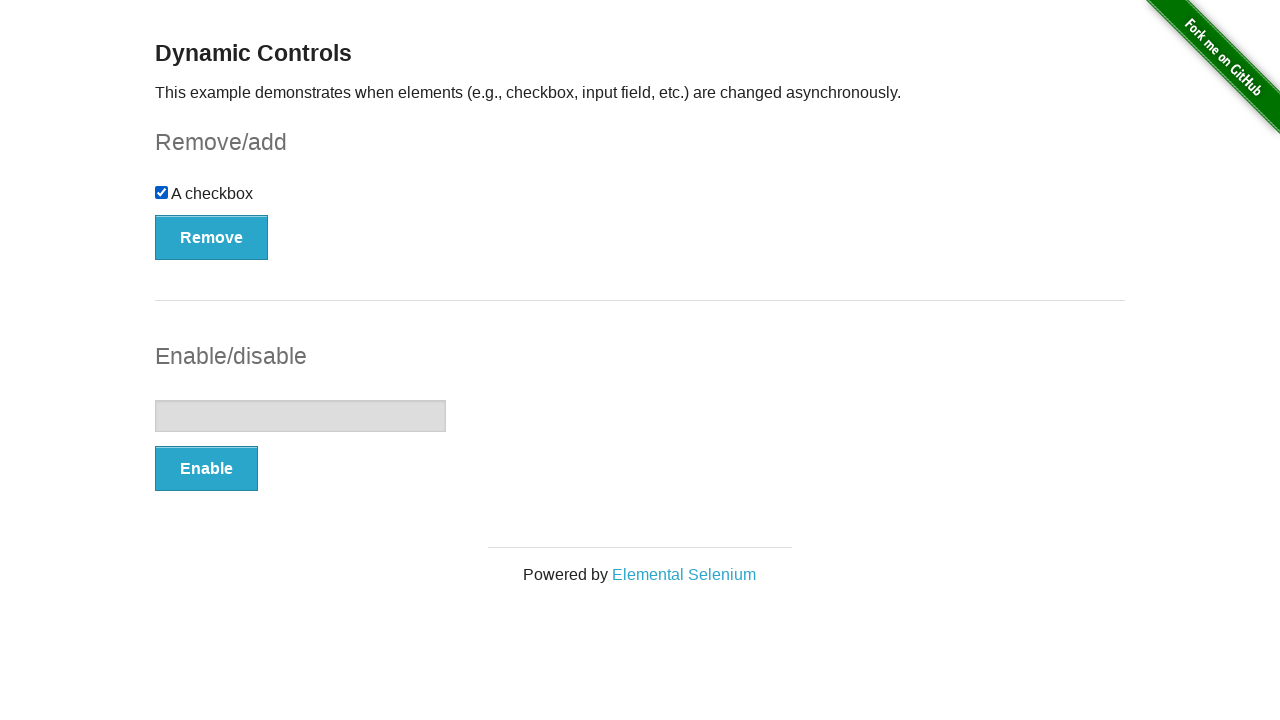

Clicked the Remove button to remove the checkbox at (212, 237) on #checkbox-example > button
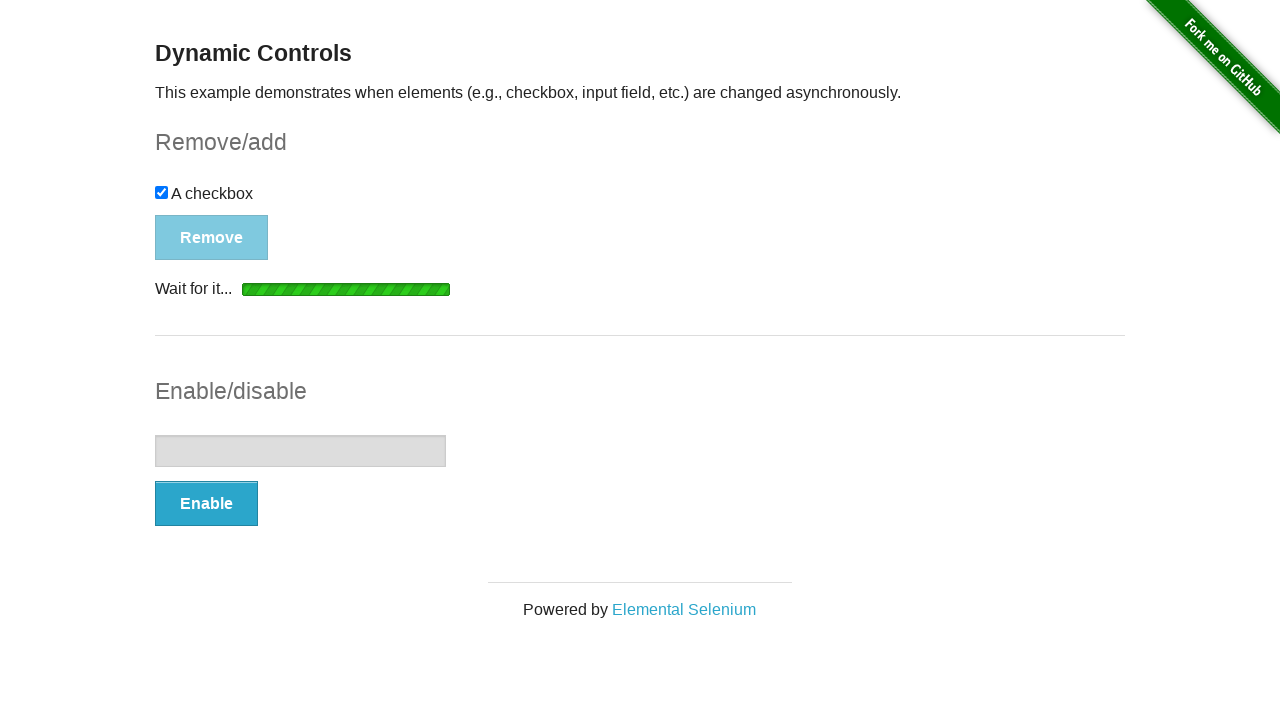

Add button became visible
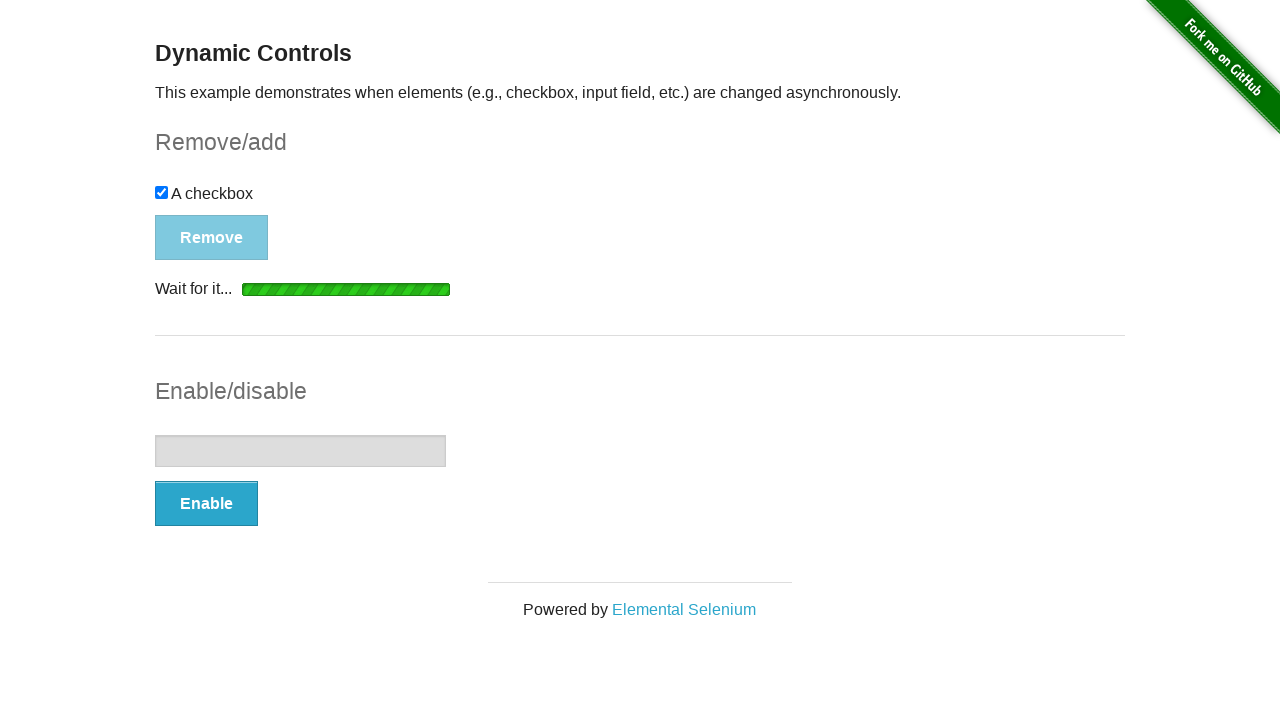

Clicked the Add button to restore the checkbox at (196, 208) on #checkbox-example > button
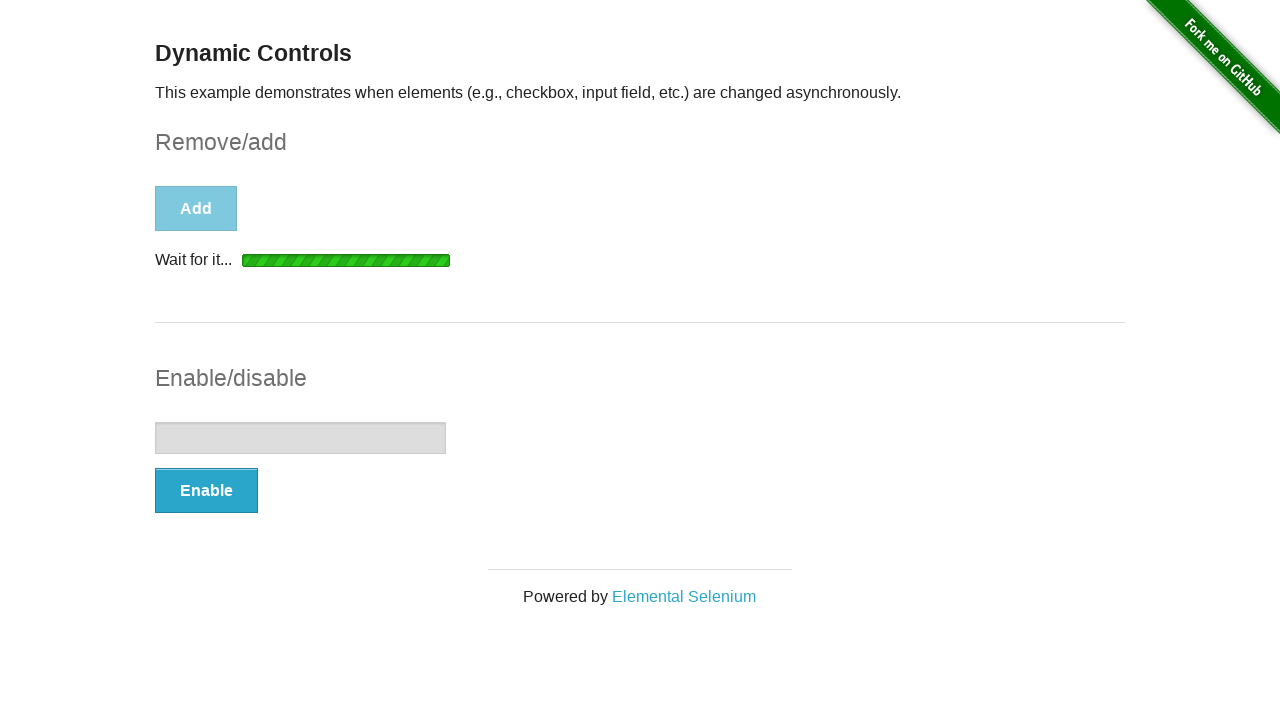

Clicked the Enable button to enable the text input field at (206, 491) on #input-example > button
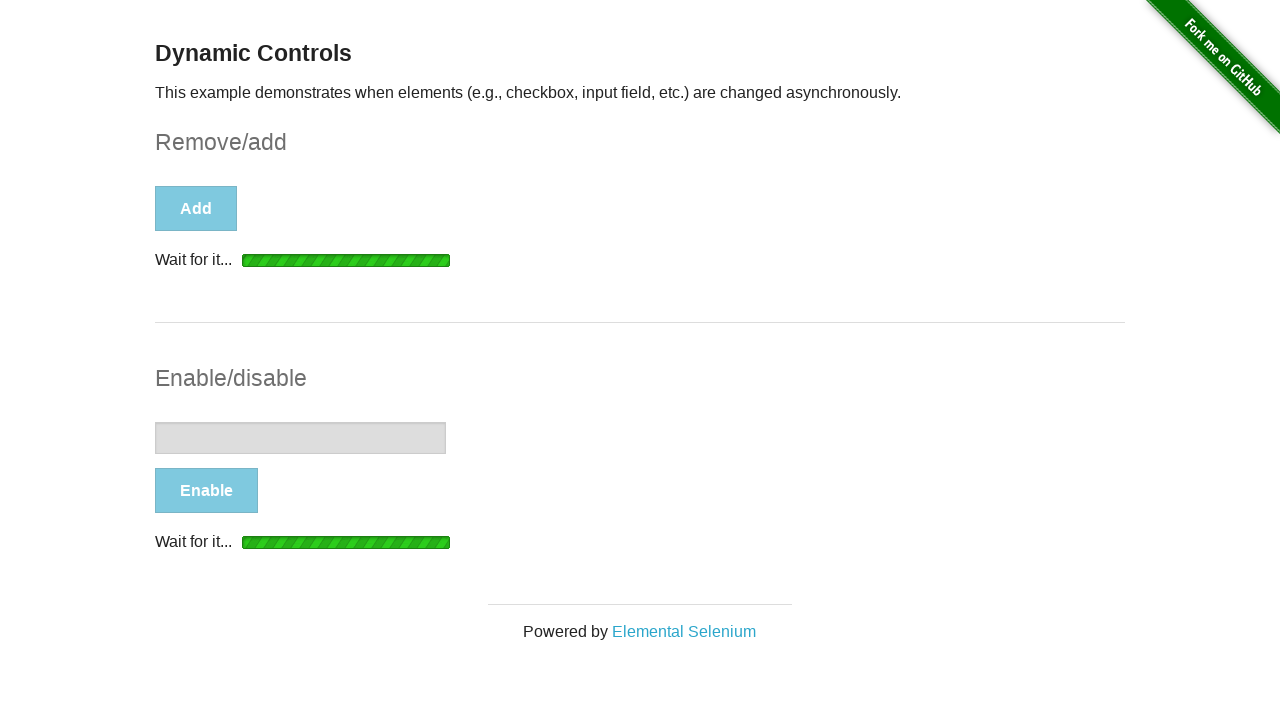

Disable button became visible after enabling input field
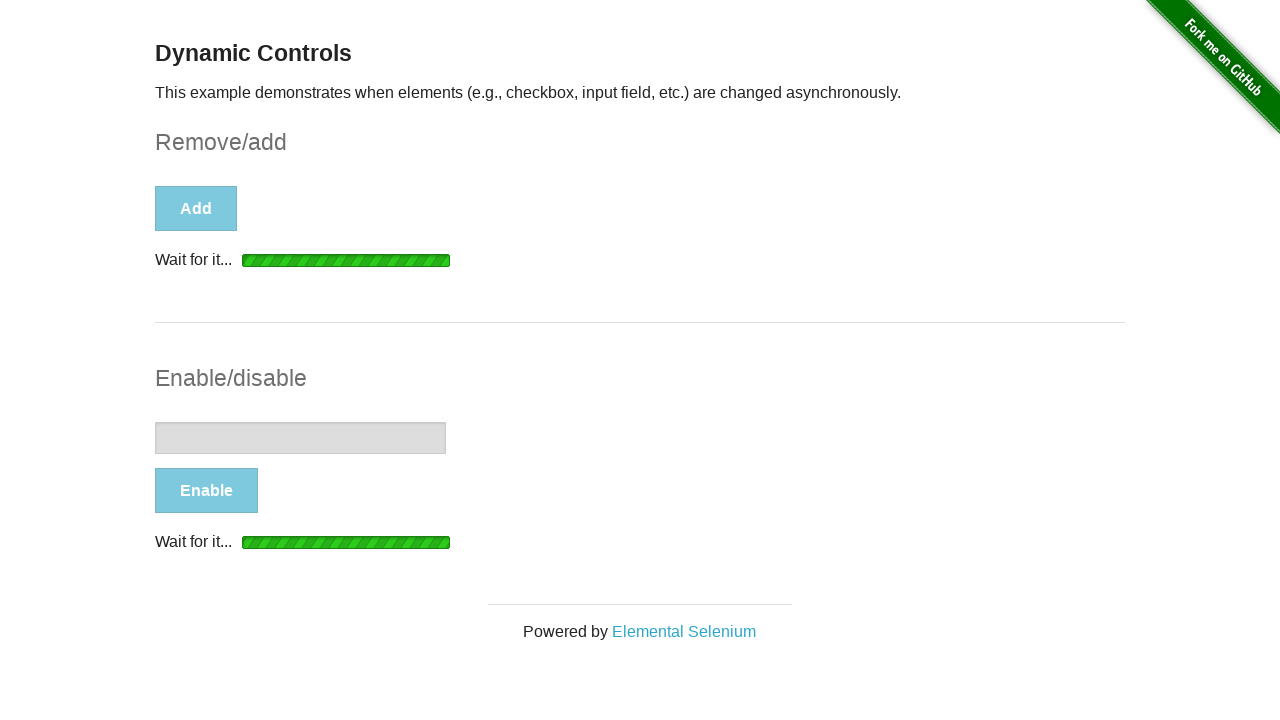

Filled the text input field with 'Jeyfred' on #input-example > input[type=text]
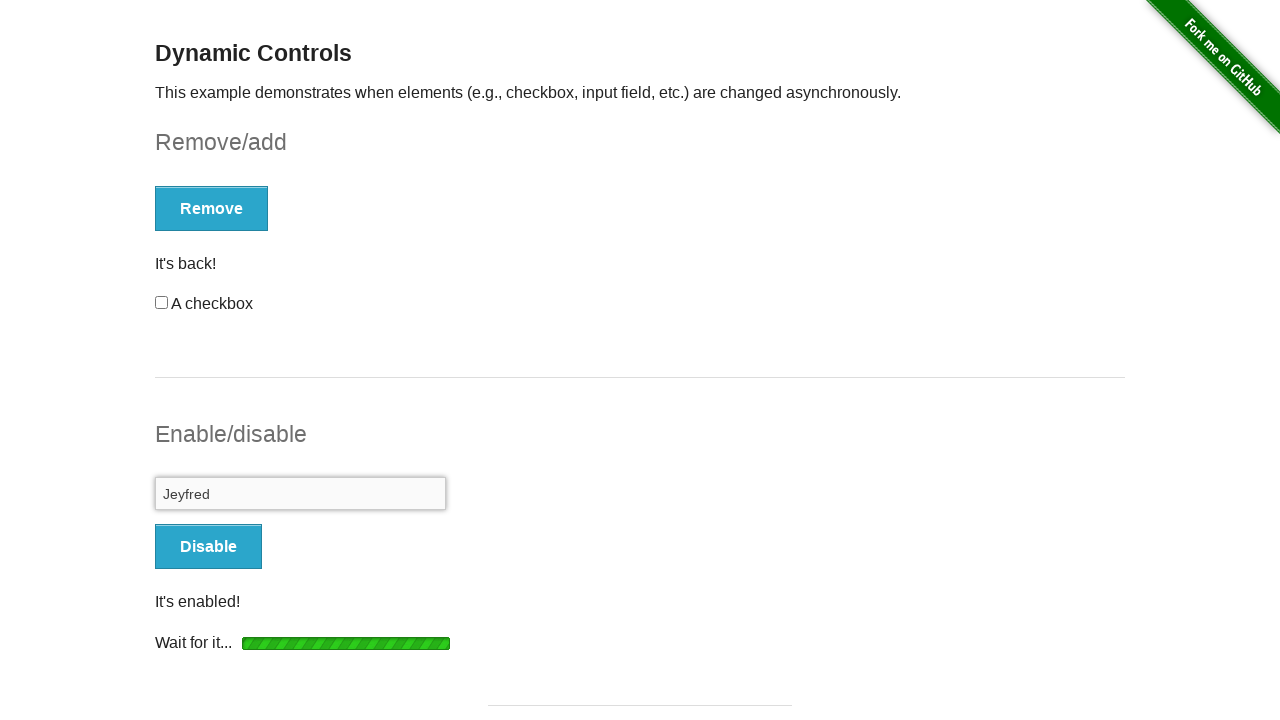

Clicked the Disable button to disable the text input field at (208, 546) on #input-example > button
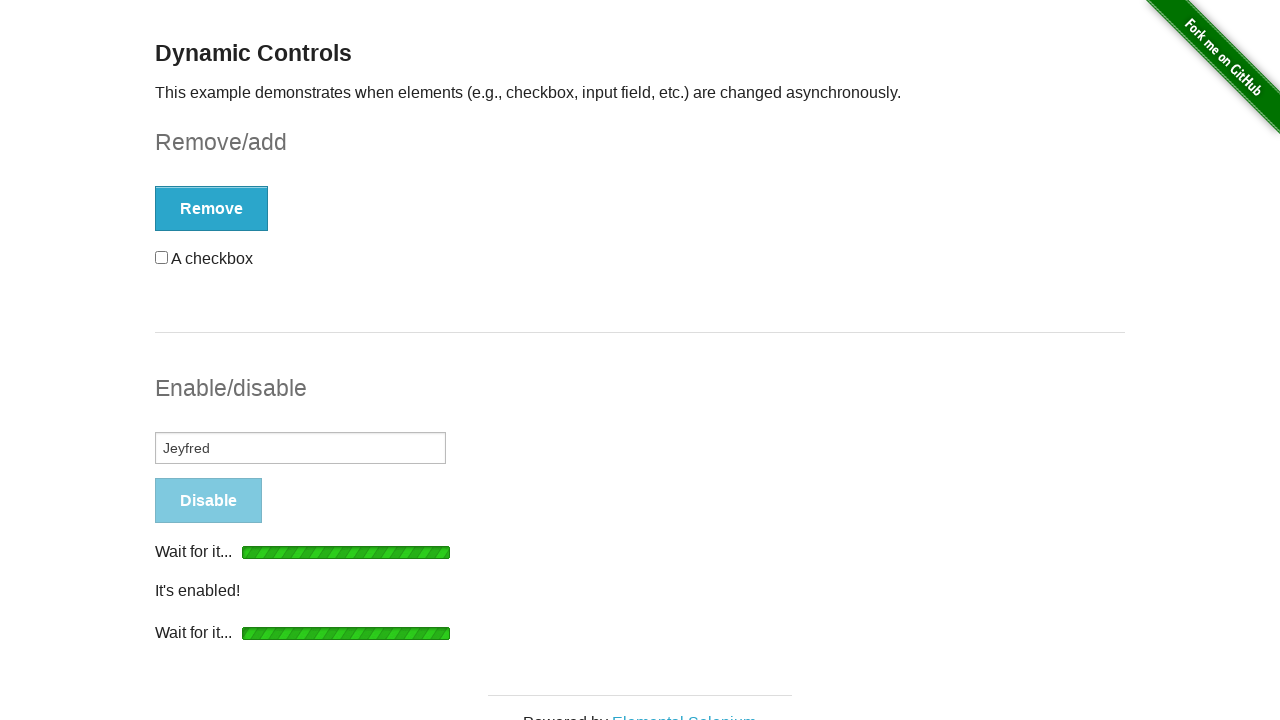

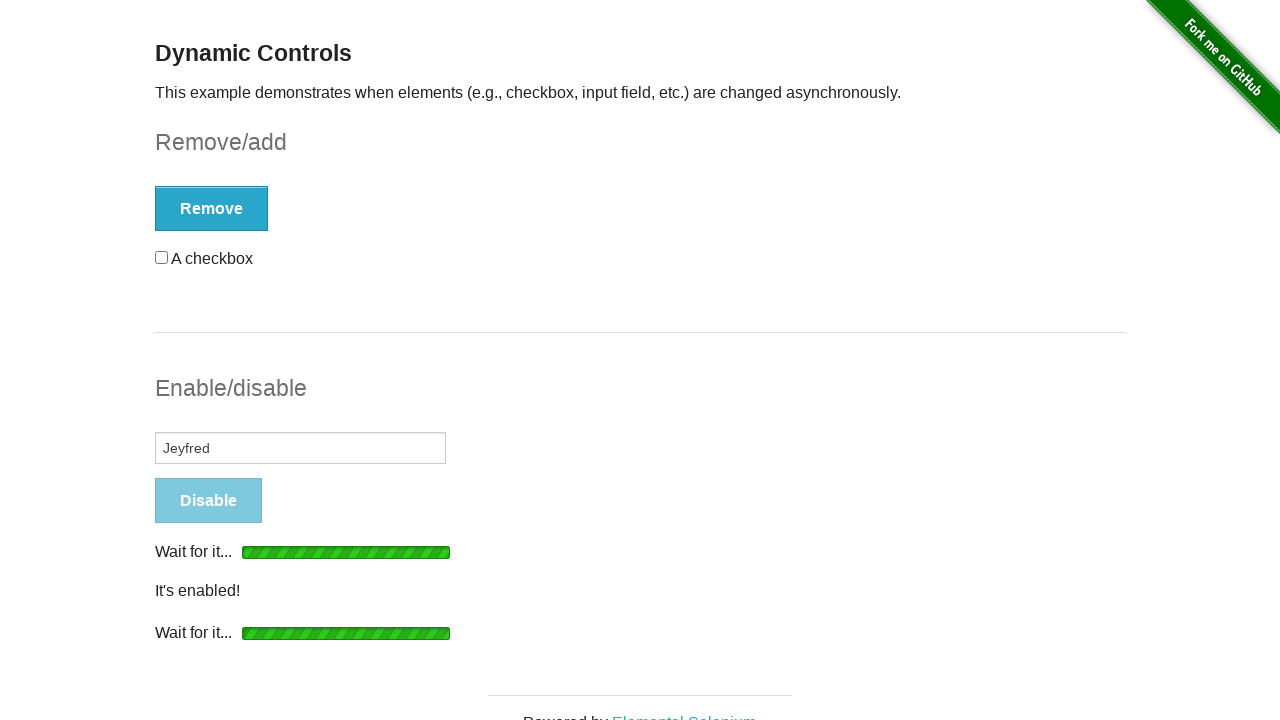